Navigates to the forgot password page and verifies that the "Reset Password" text is displayed correctly

Starting URL: https://opensource-demo.orangehrmlive.com/

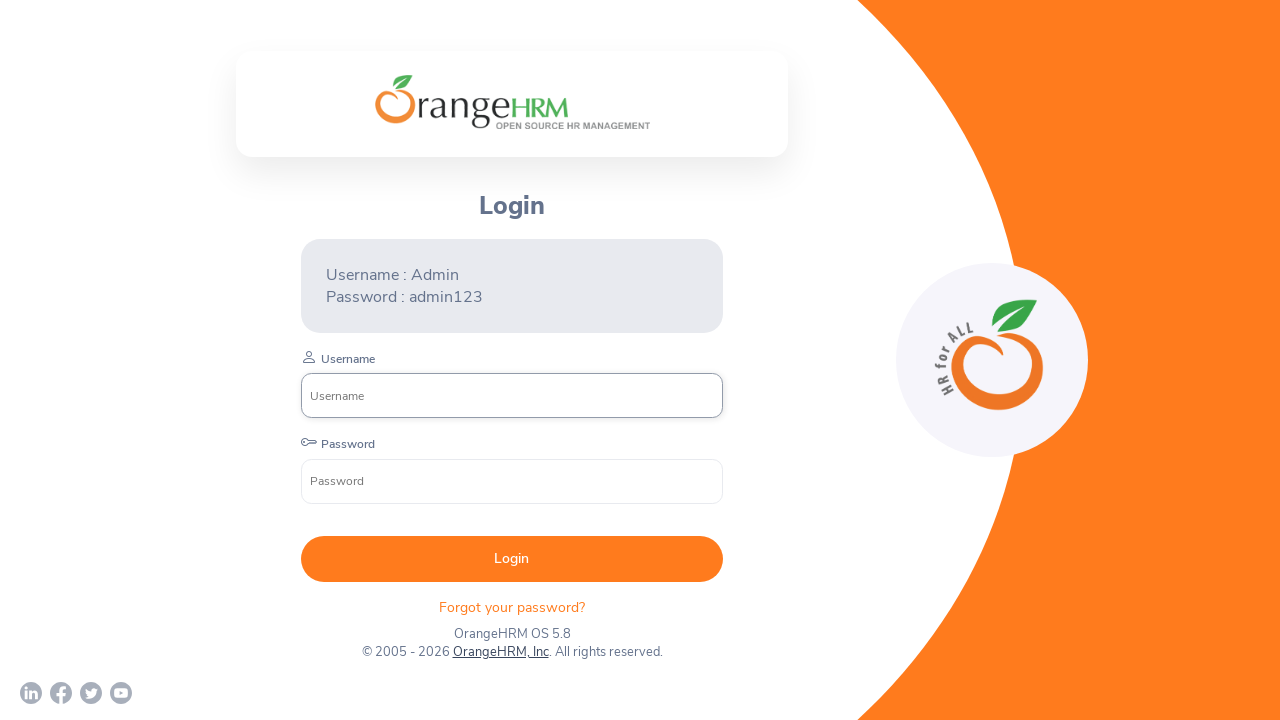

Navigated to Orange HRM login page
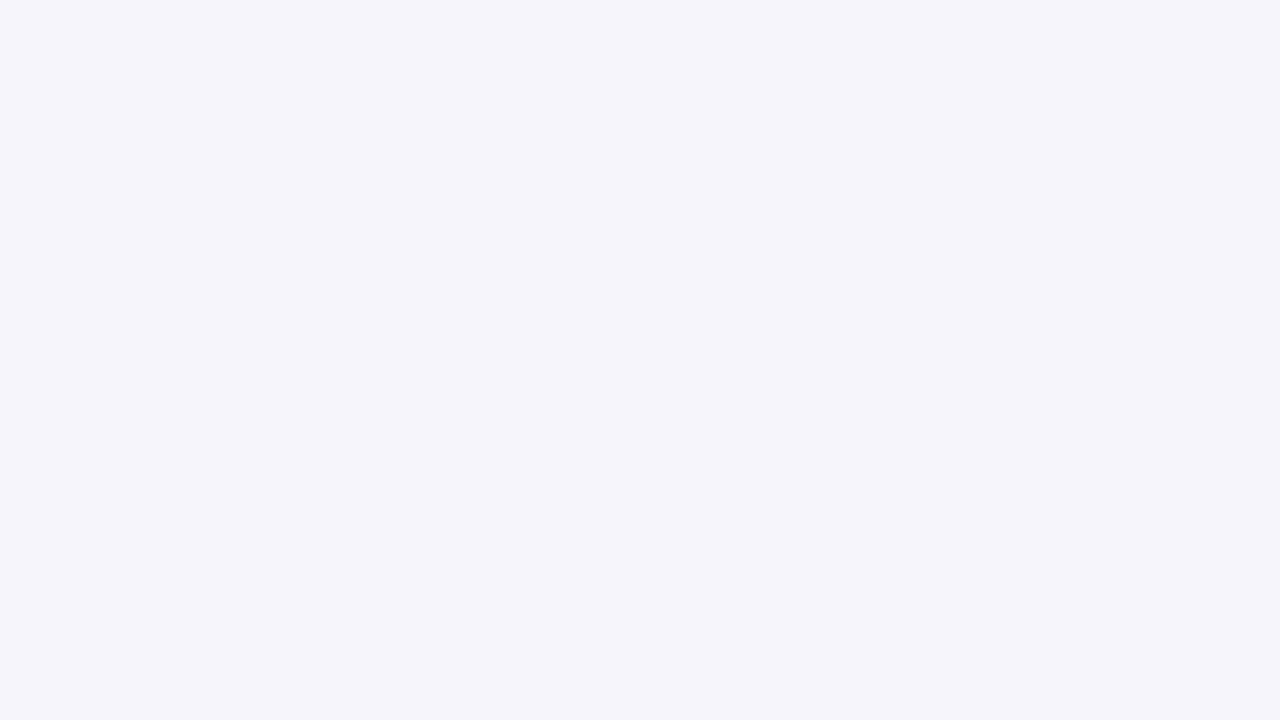

Clicked on 'Forgot your password' link at (512, 586) on xpath=//p[@class='oxd-text oxd-text--p orangehrm-login-forgot-header']
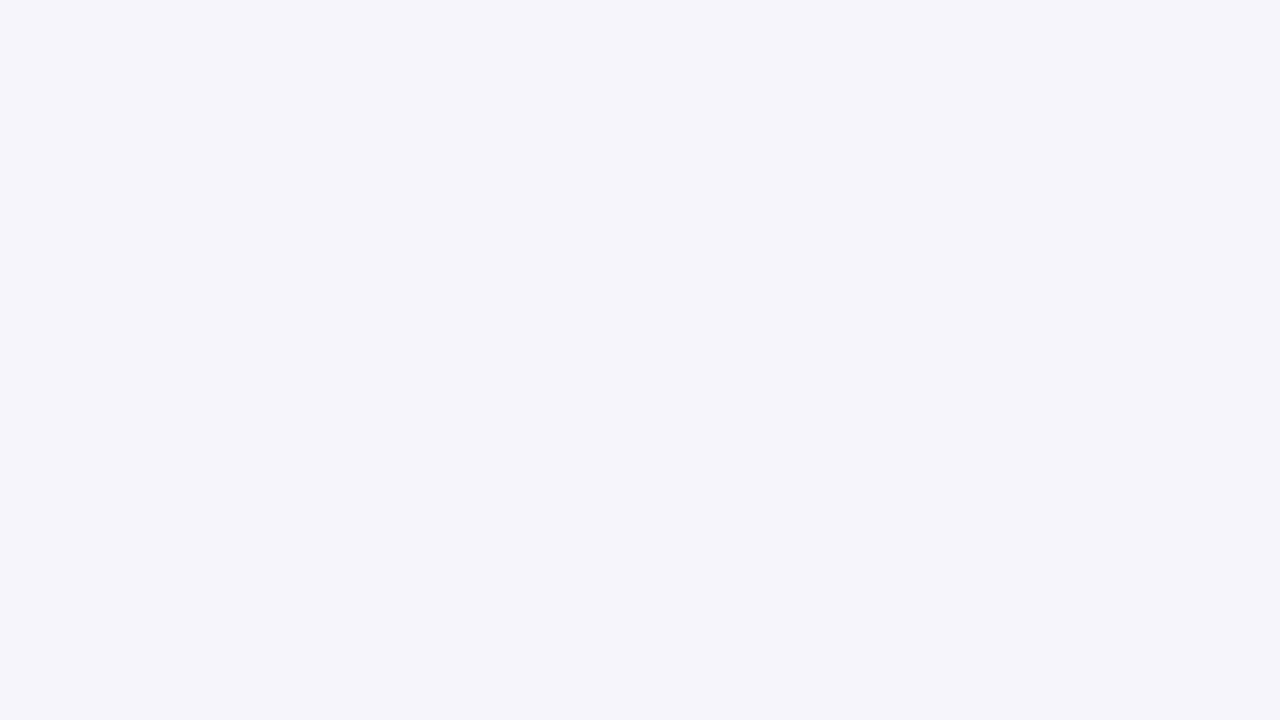

Reset Password page loaded and heading element is visible
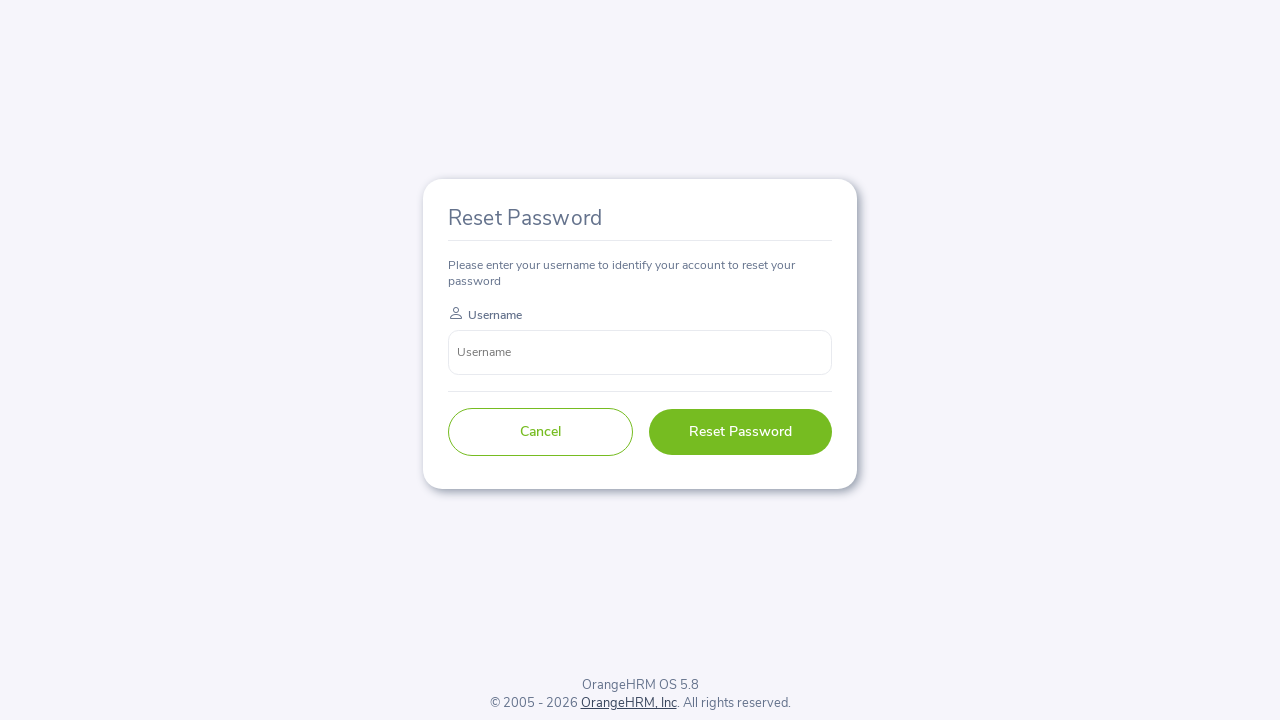

Retrieved Reset Password heading text: 'Reset Password'
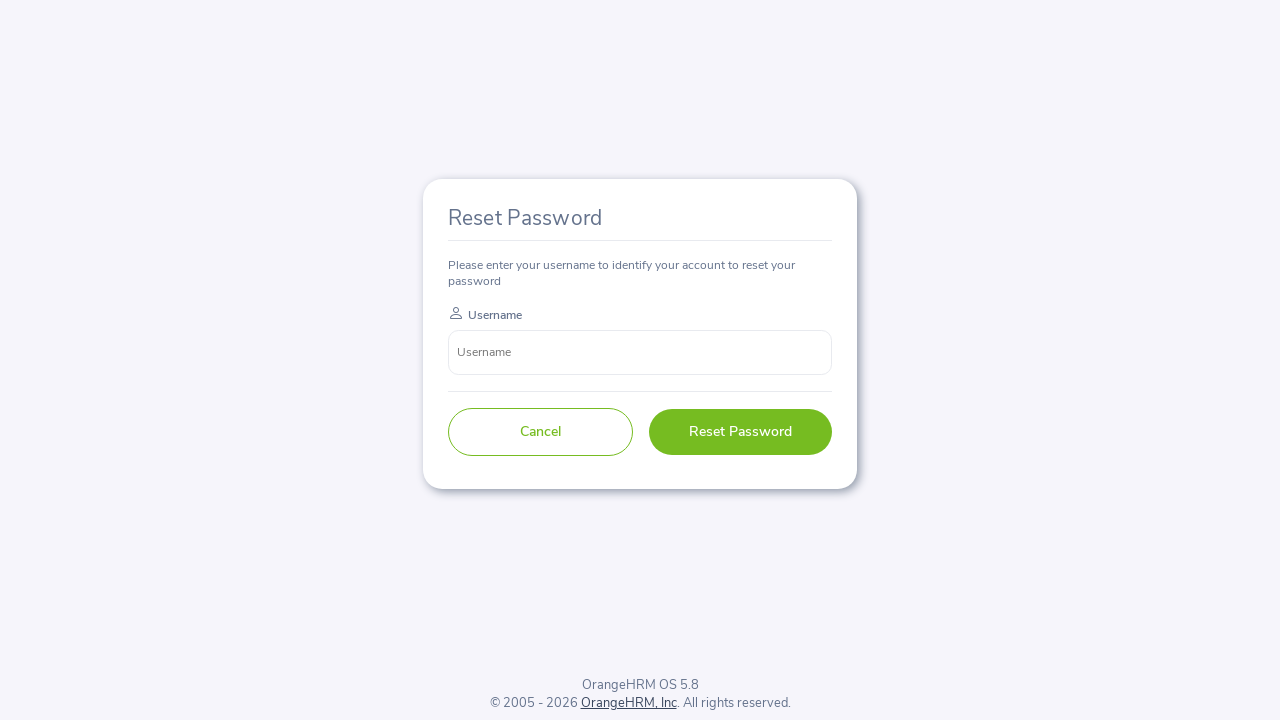

Verified that 'Reset Password' text is displayed correctly
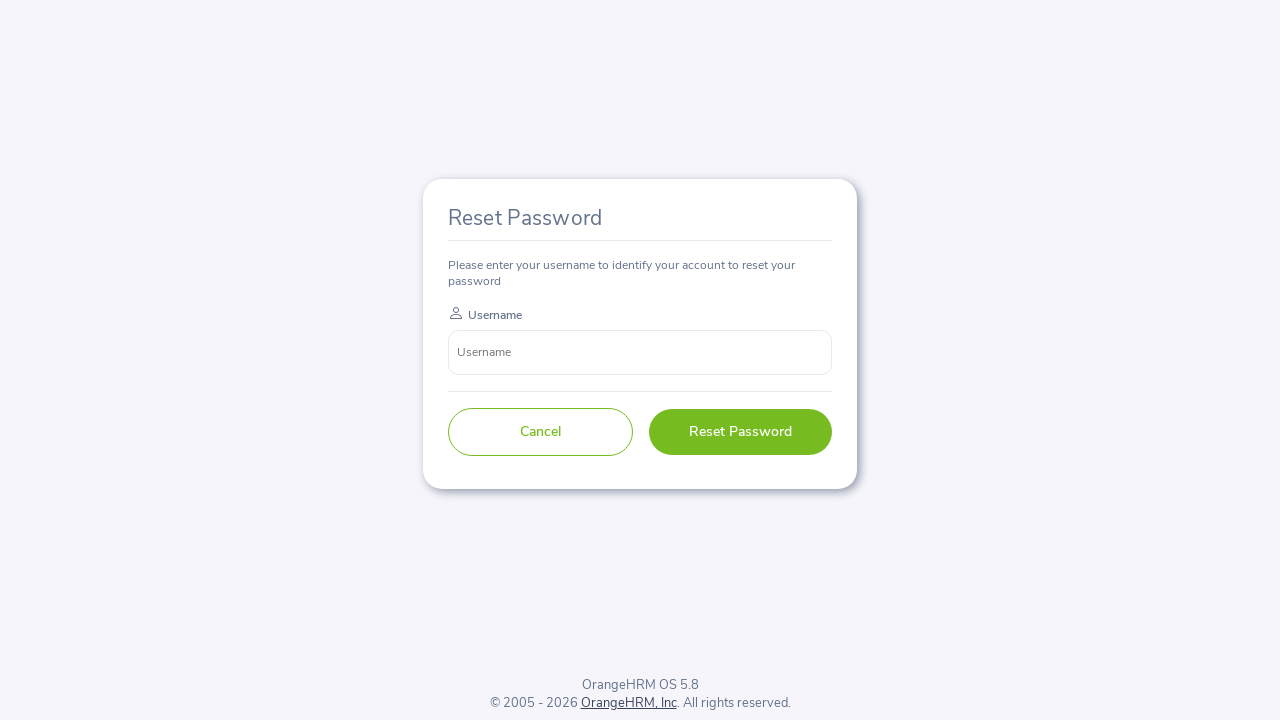

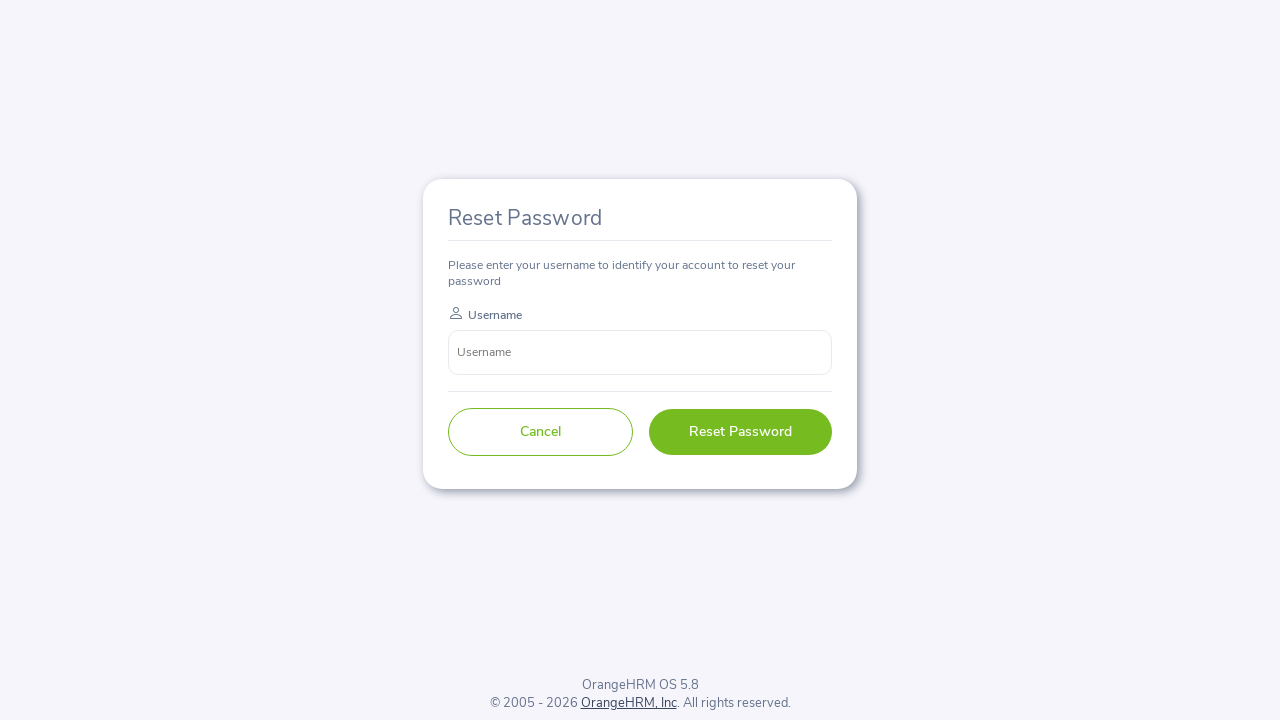